Tests various UI interactions including hiding/showing elements, handling dialog popups, hovering over elements, and interacting with iframes to verify page functionality

Starting URL: https://rahulshettyacademy.com/AutomationPractice/

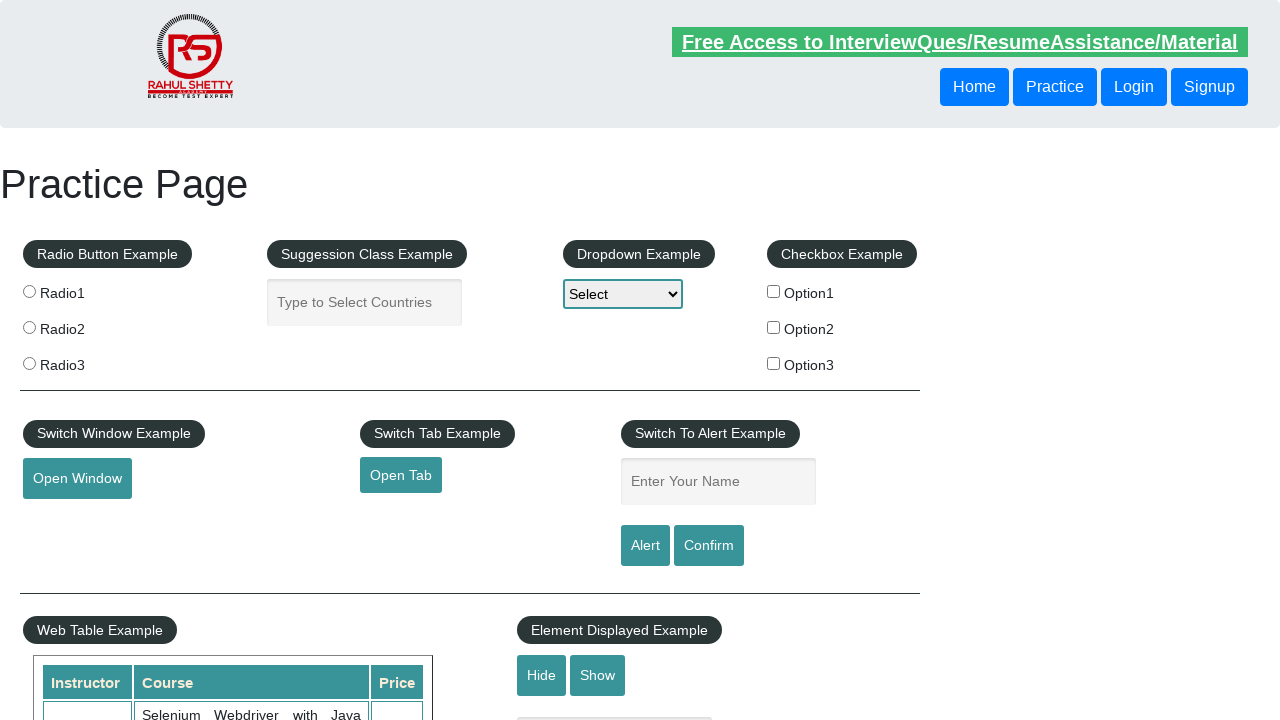

Verified text element is visible
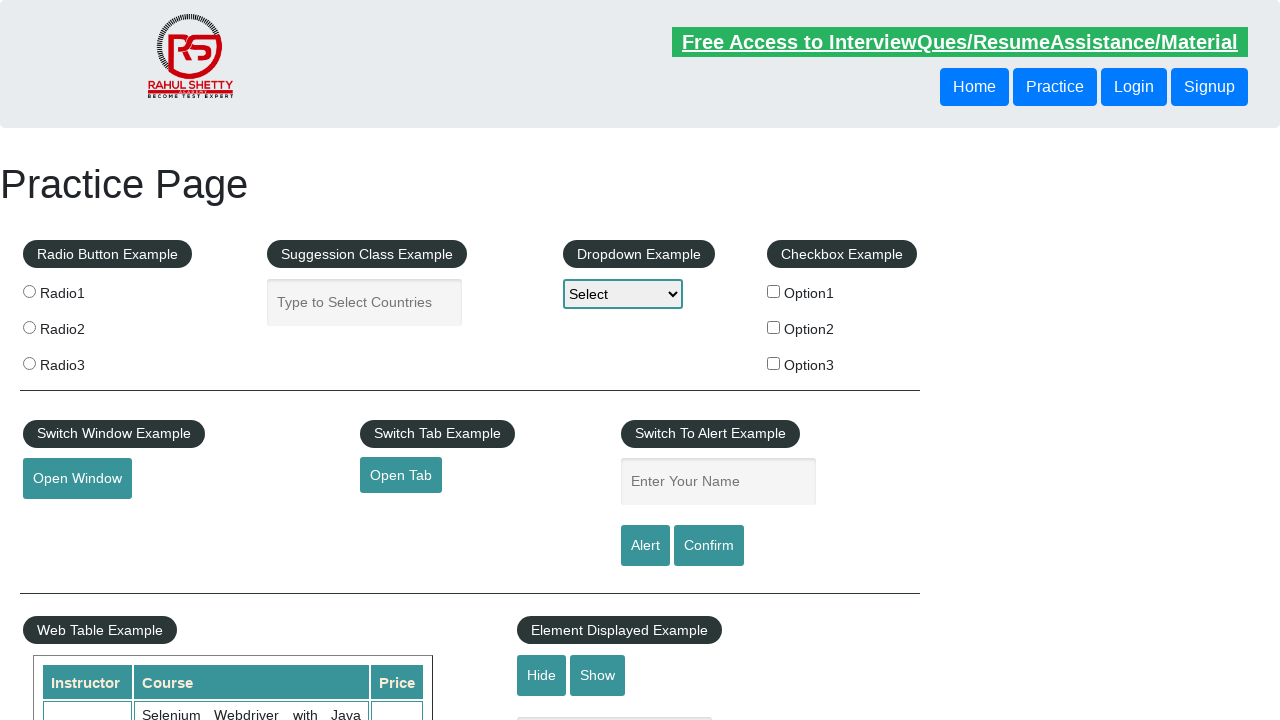

Clicked hide button to hide text element at (542, 675) on #hide-textbox
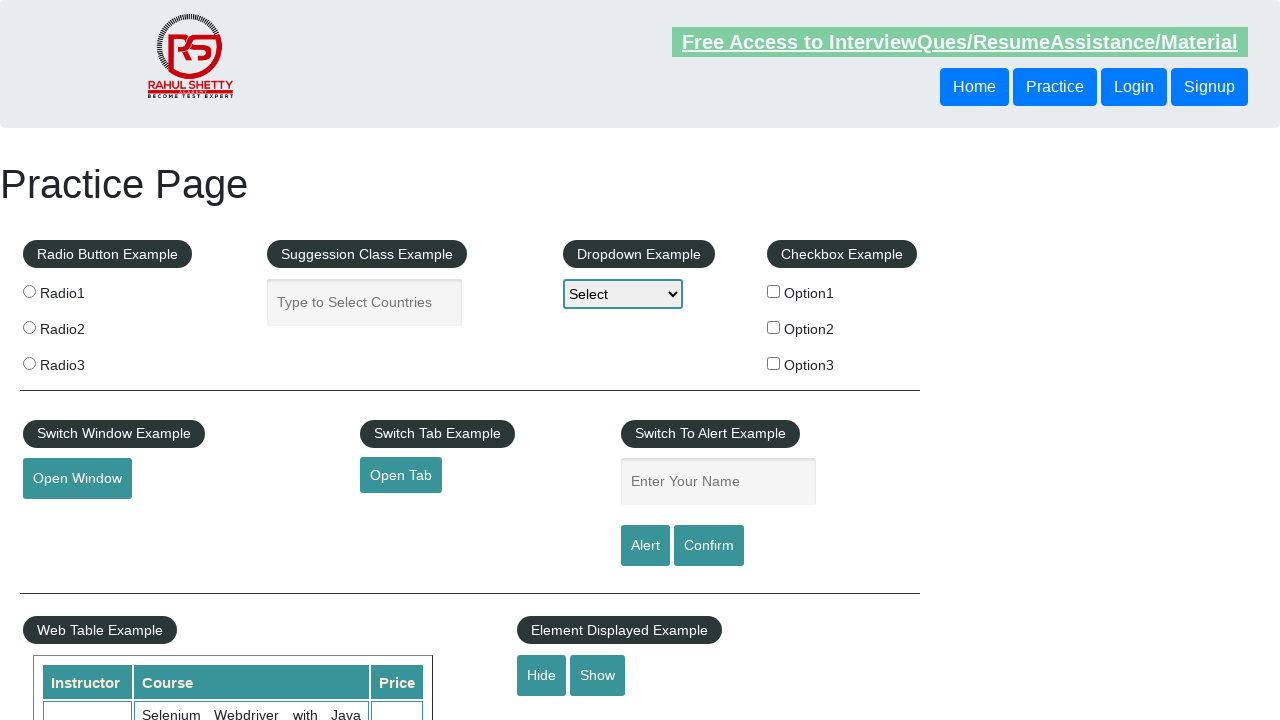

Verified text element is now hidden
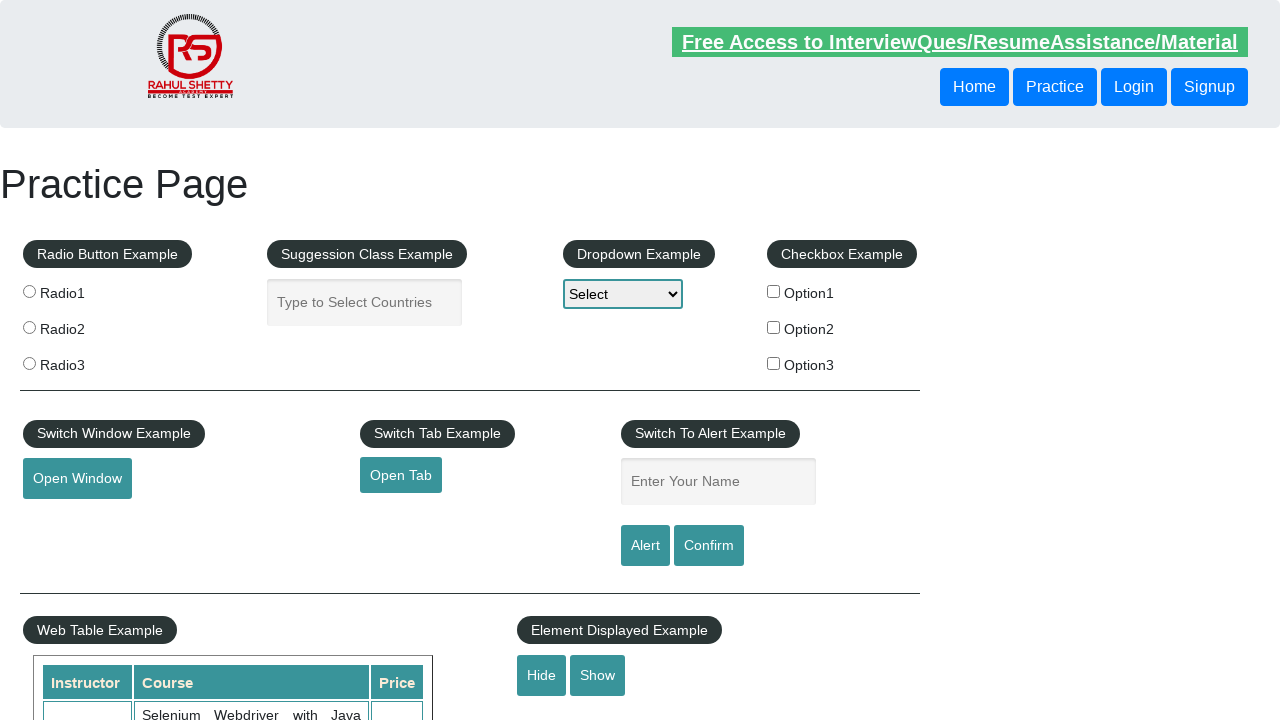

Set up dialog handler to accept dialogs
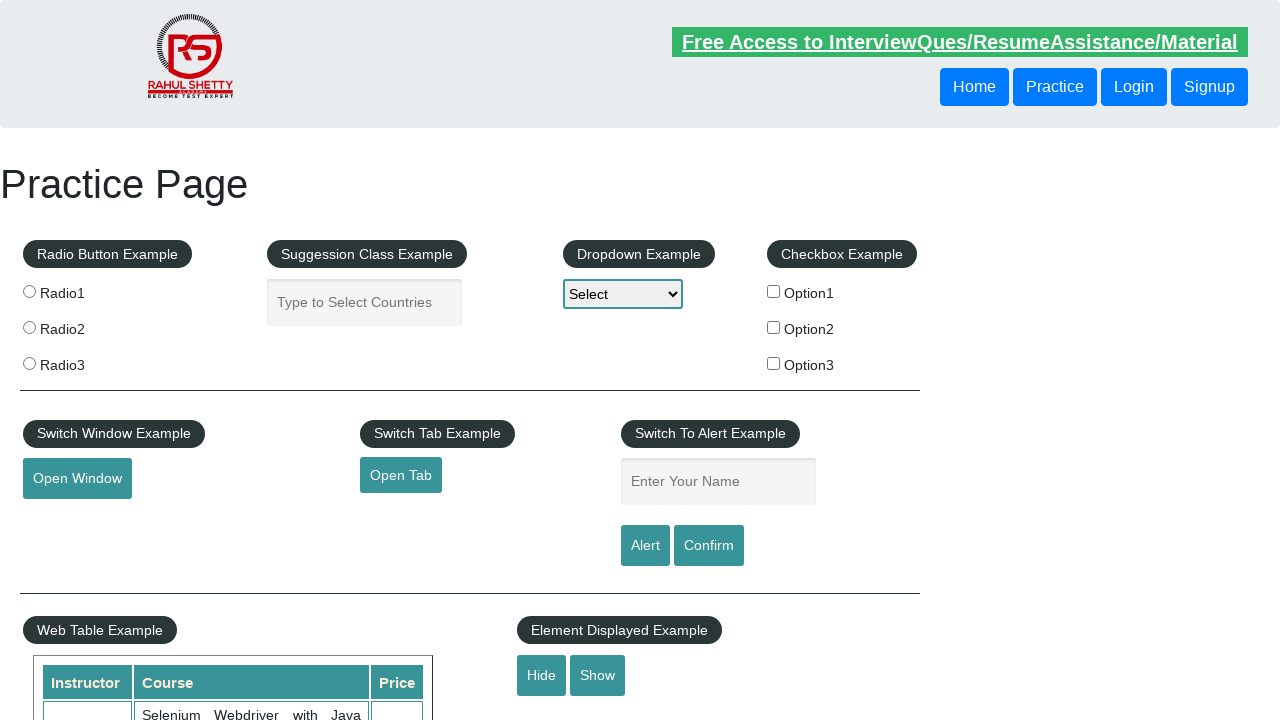

Clicked confirm button which triggered a dialog at (709, 546) on #confirmbtn
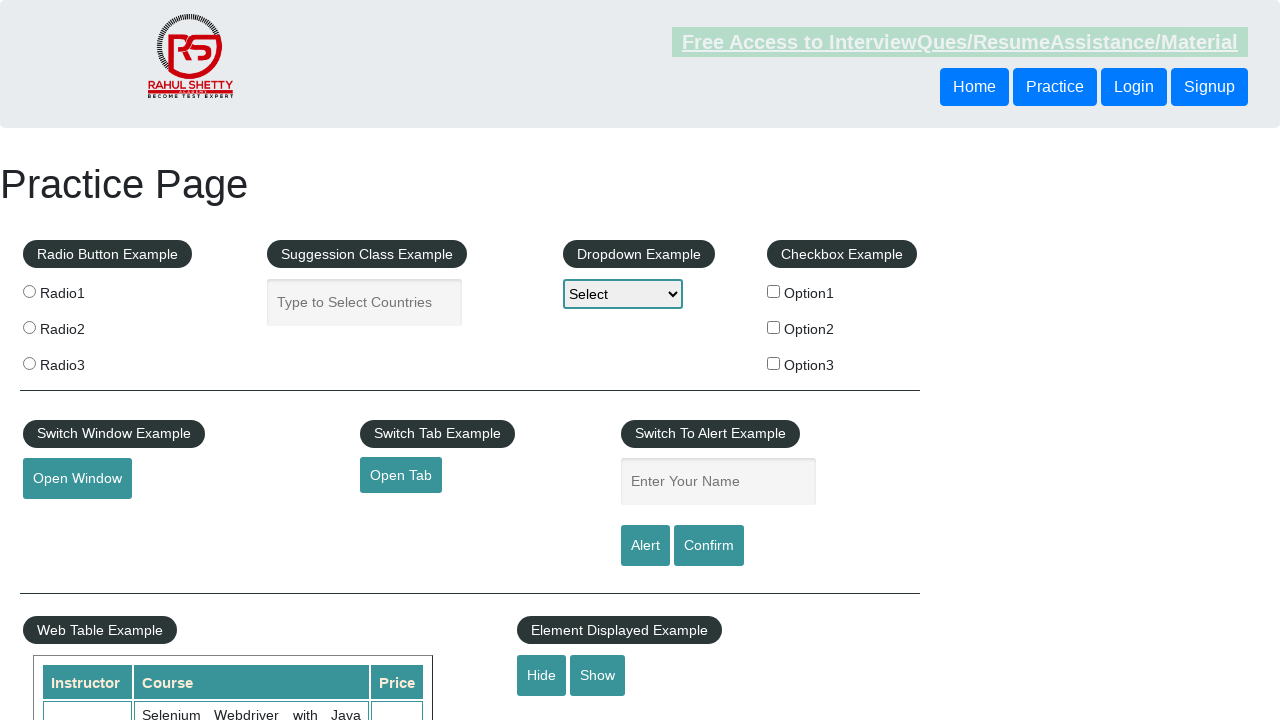

Hovered over mouse hover element at (83, 361) on #mousehover
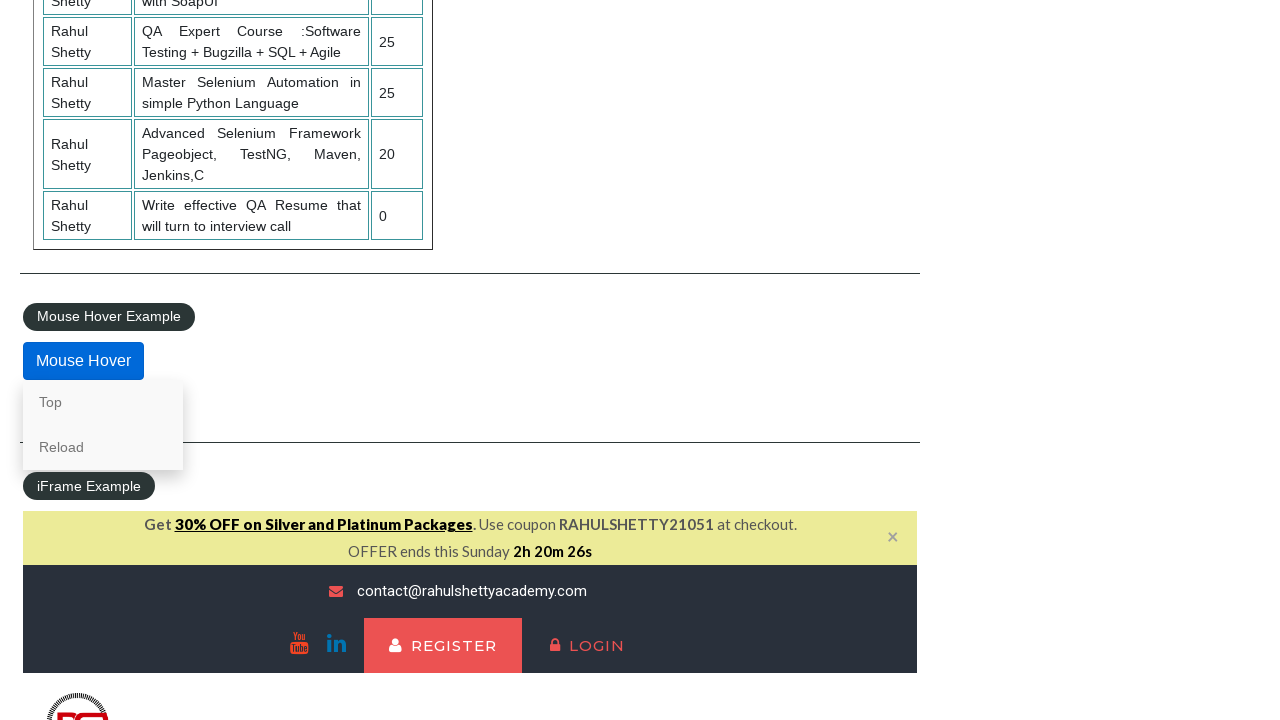

Located iframe with courses content
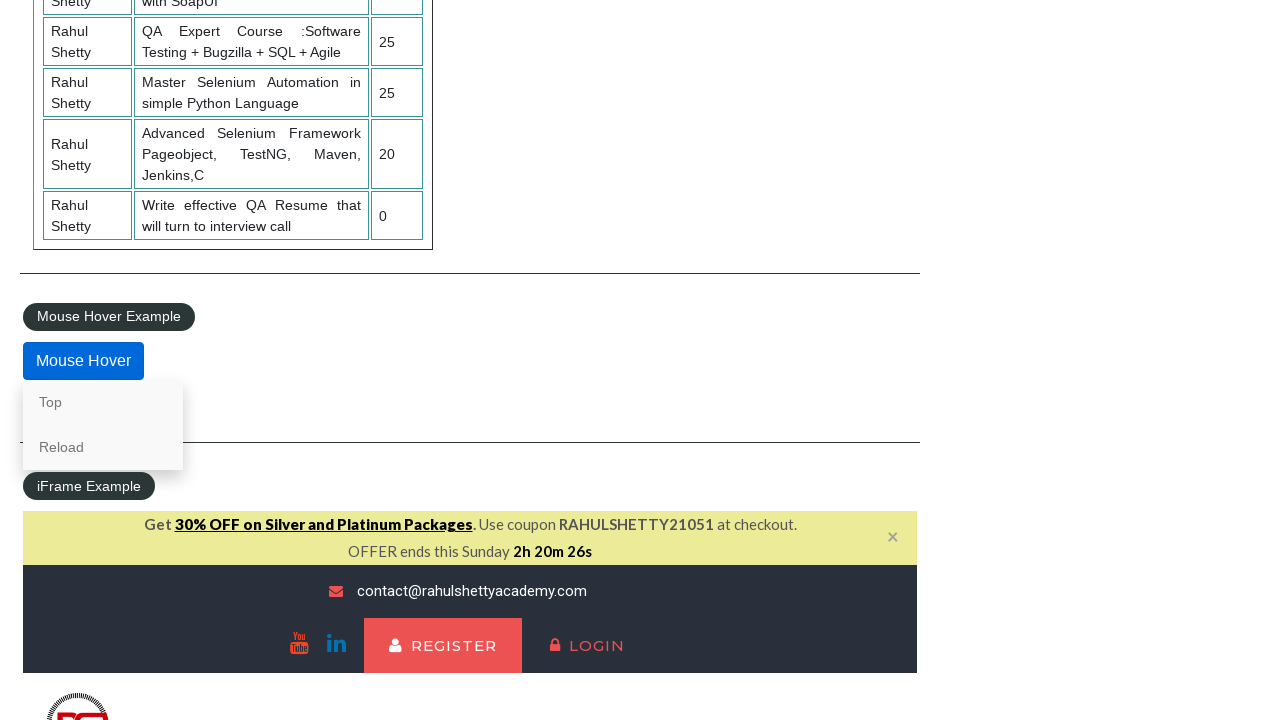

Clicked lifetime access link in iframe at (307, 360) on #courses-iframe >> internal:control=enter-frame >> li a[href*='lifetime-access']
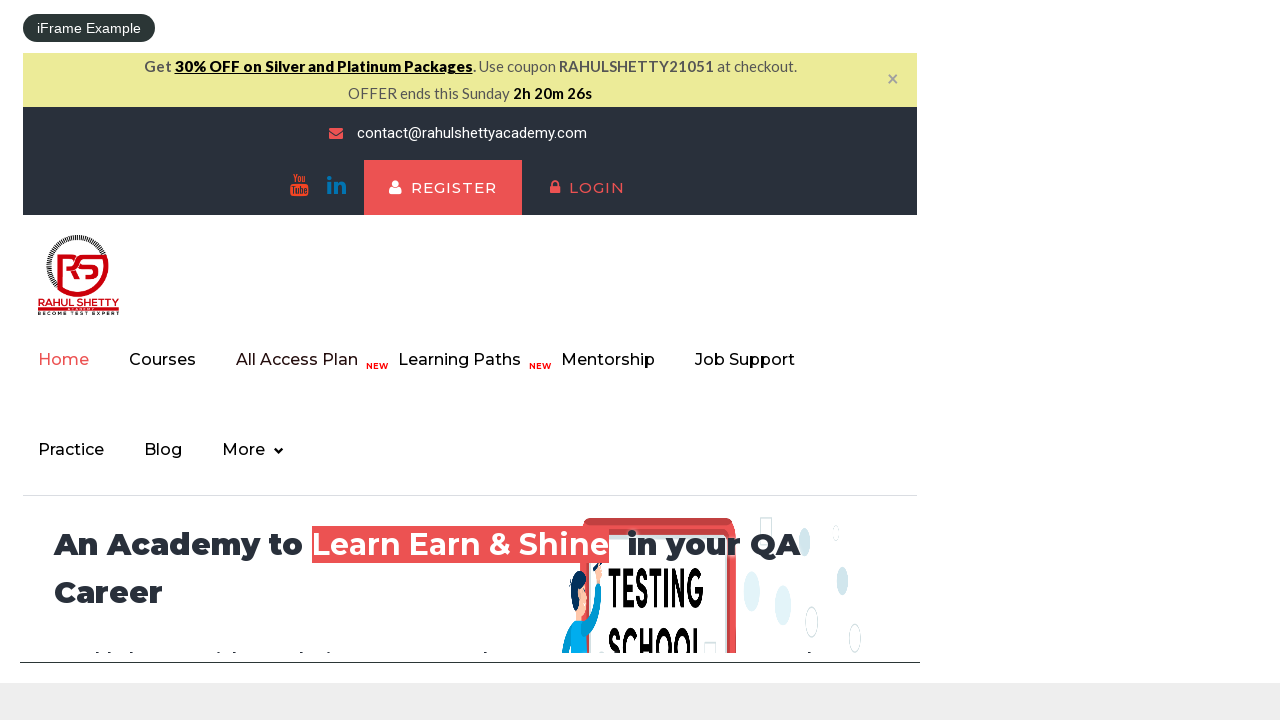

Retrieved text content from iframe element: Join 13,522 Happy Subscibers!
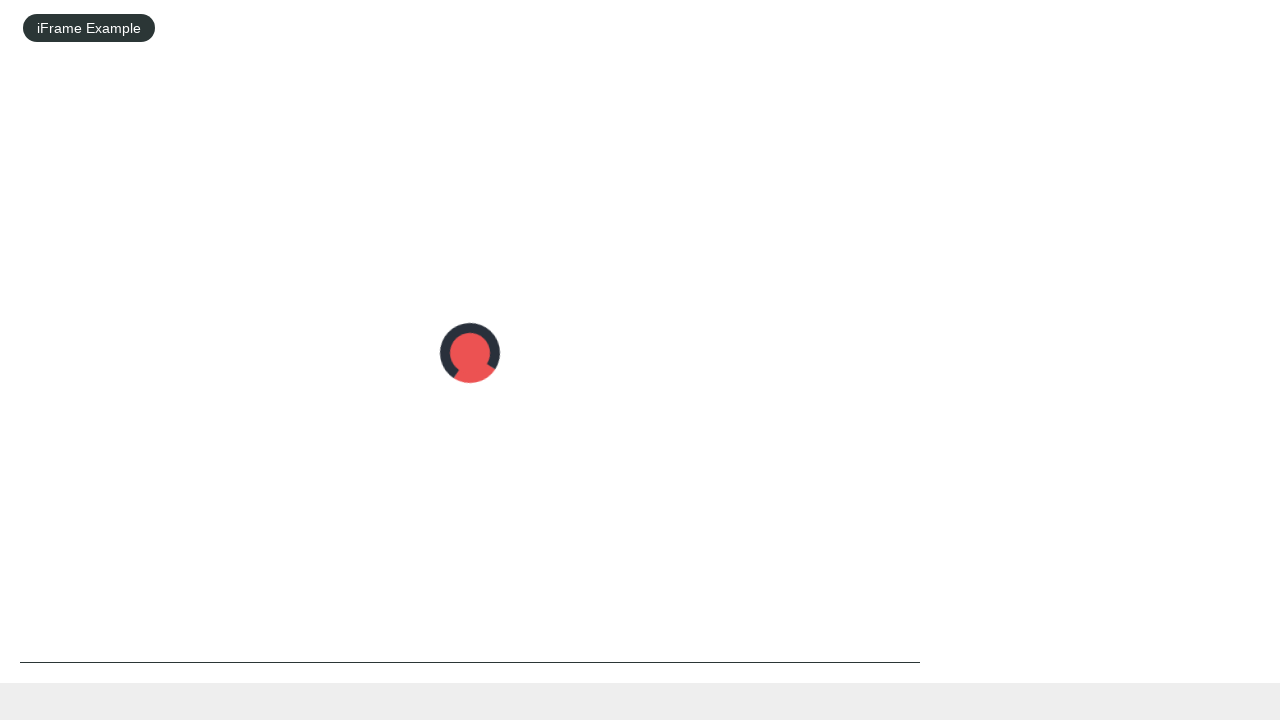

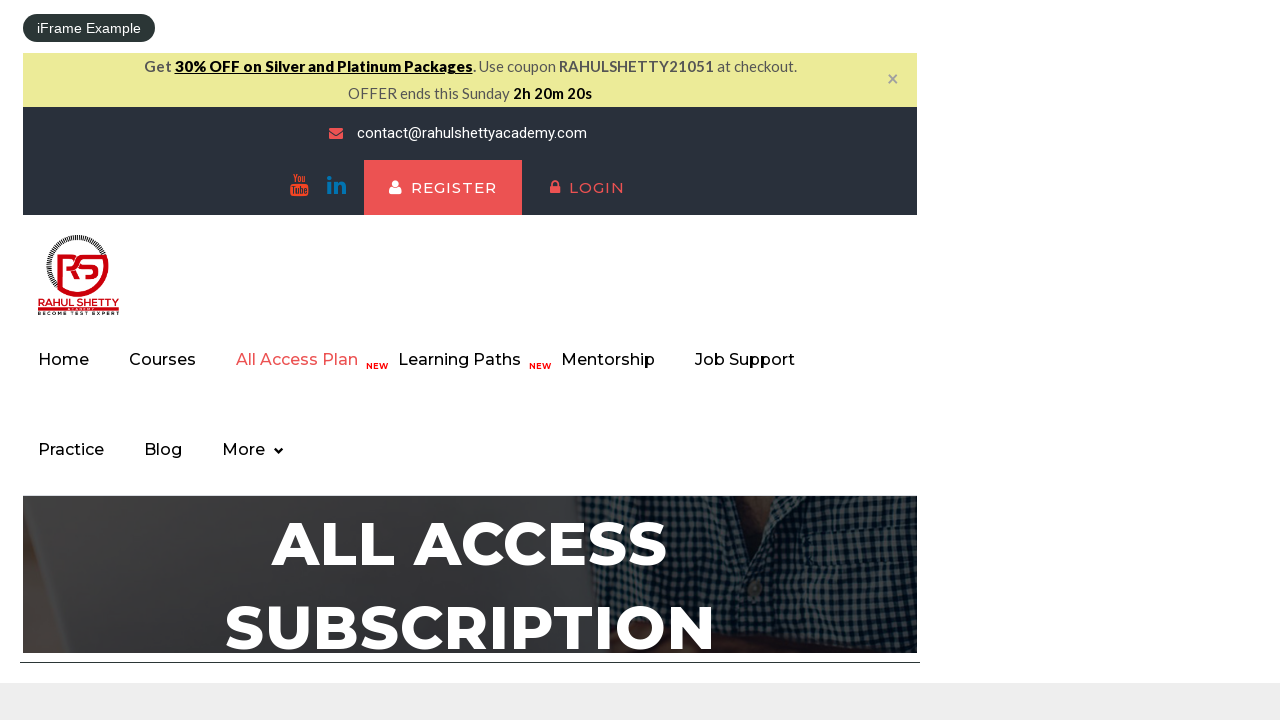